Tests JavaScript confirmation alert handling by clicking a button to trigger a confirmation dialog, accepting it, and verifying the result text on the page.

Starting URL: http://the-internet.herokuapp.com/javascript_alerts

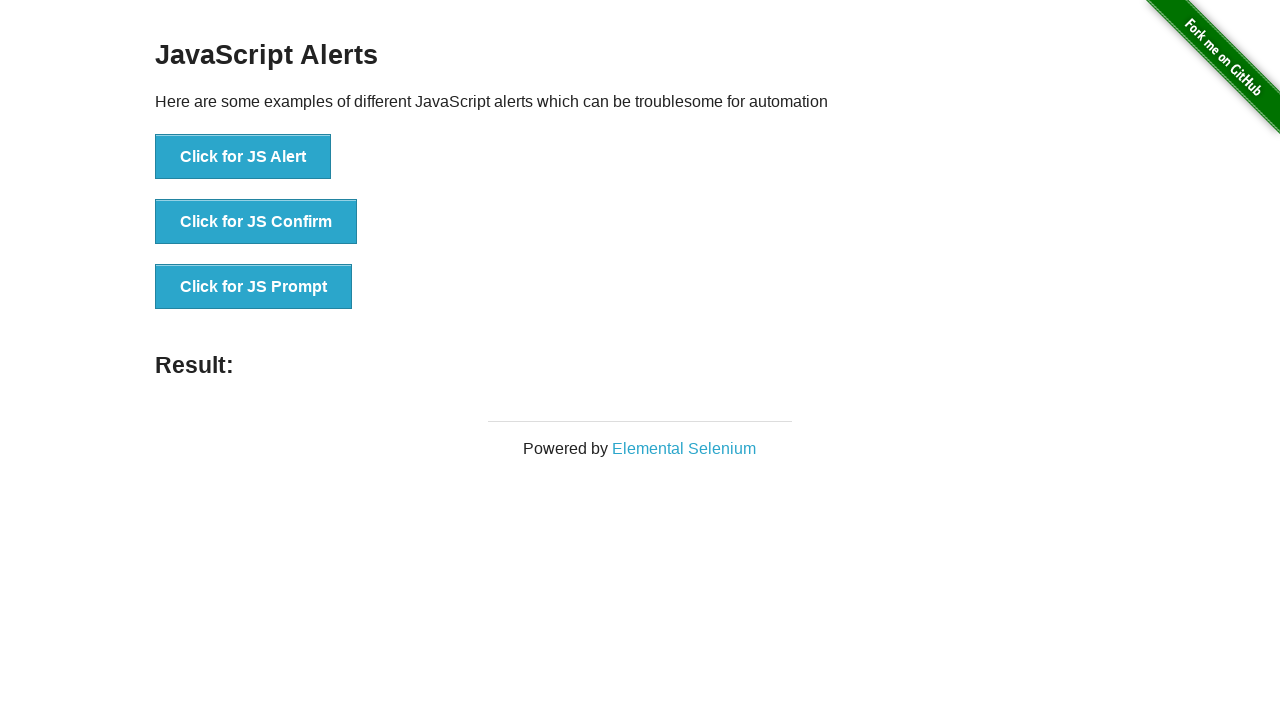

Clicked the second button to trigger JavaScript confirmation alert at (256, 222) on button >> nth=1
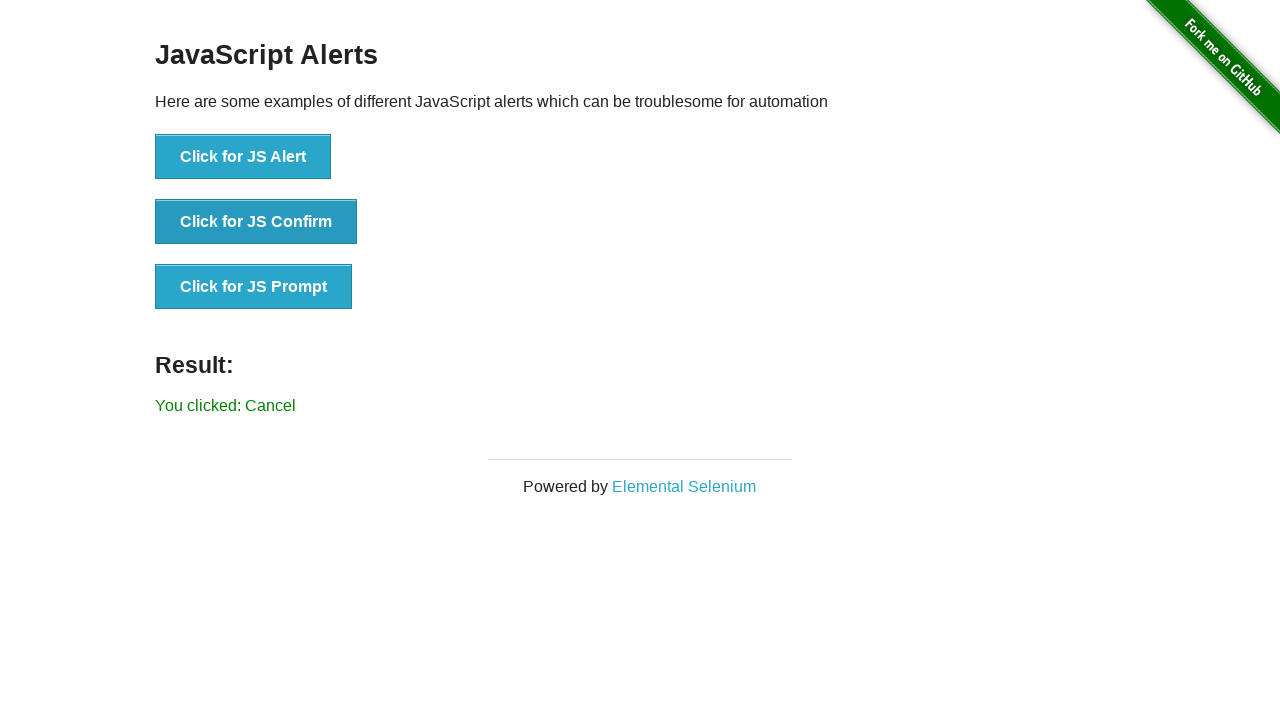

Set up dialog handler to accept confirmation dialogs
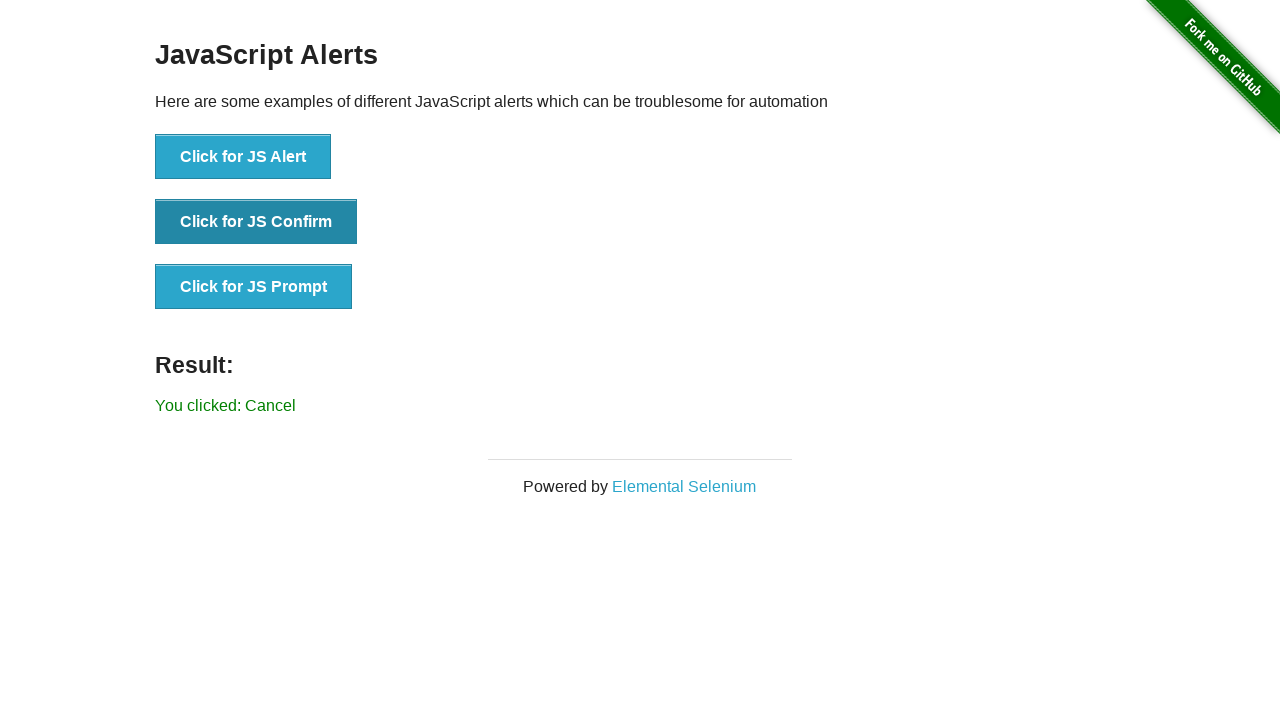

Clicked the second button again to trigger the dialog with handler in place at (256, 222) on button >> nth=1
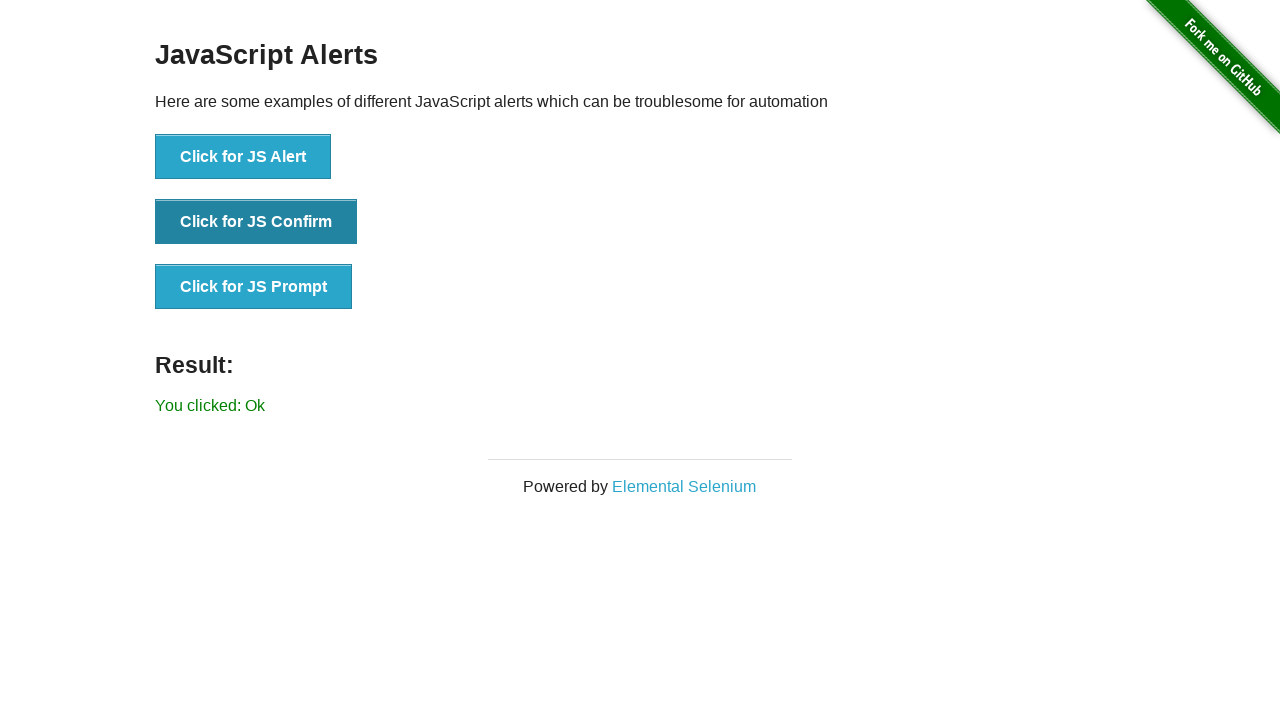

Waited for result text element to load
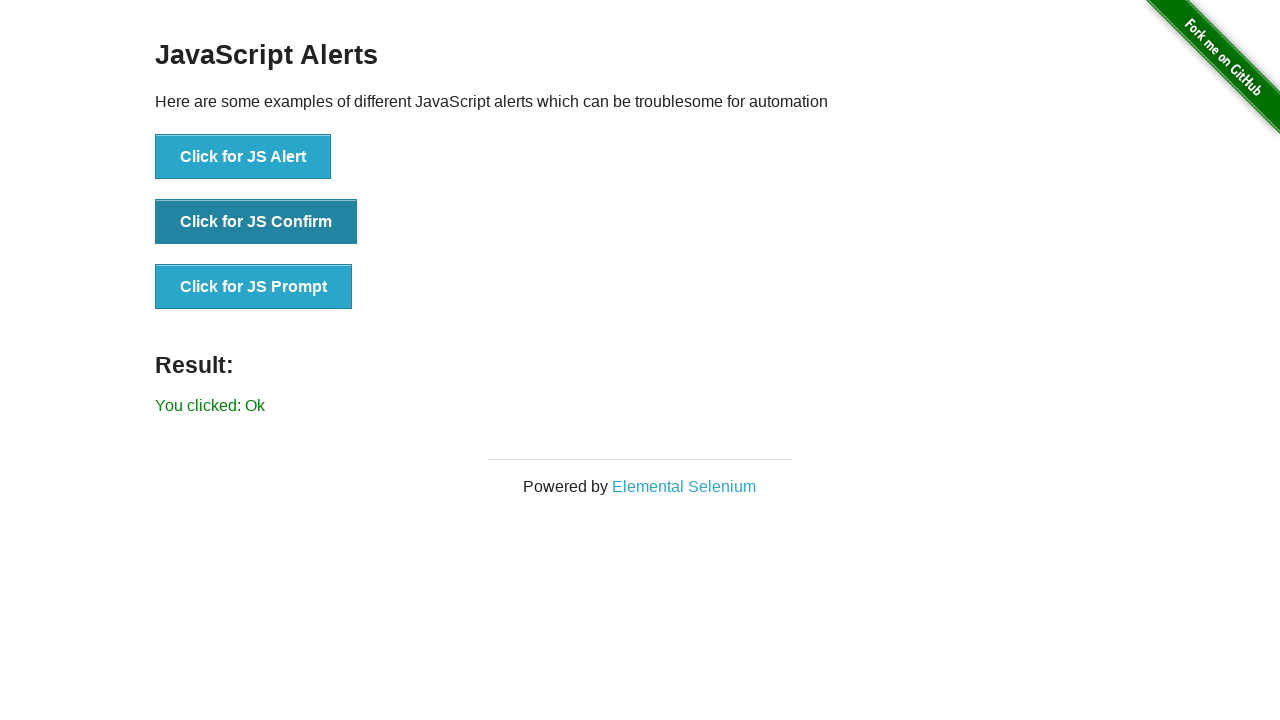

Retrieved result text content
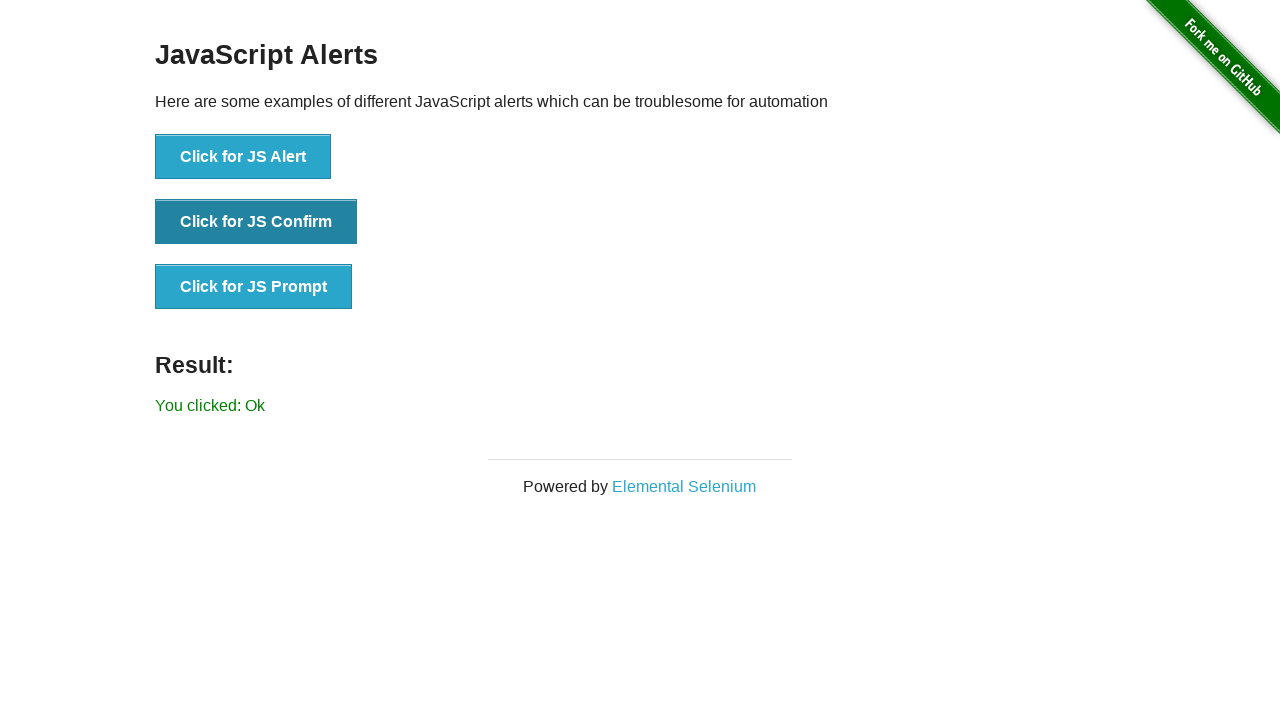

Verified result text equals 'You clicked: Ok'
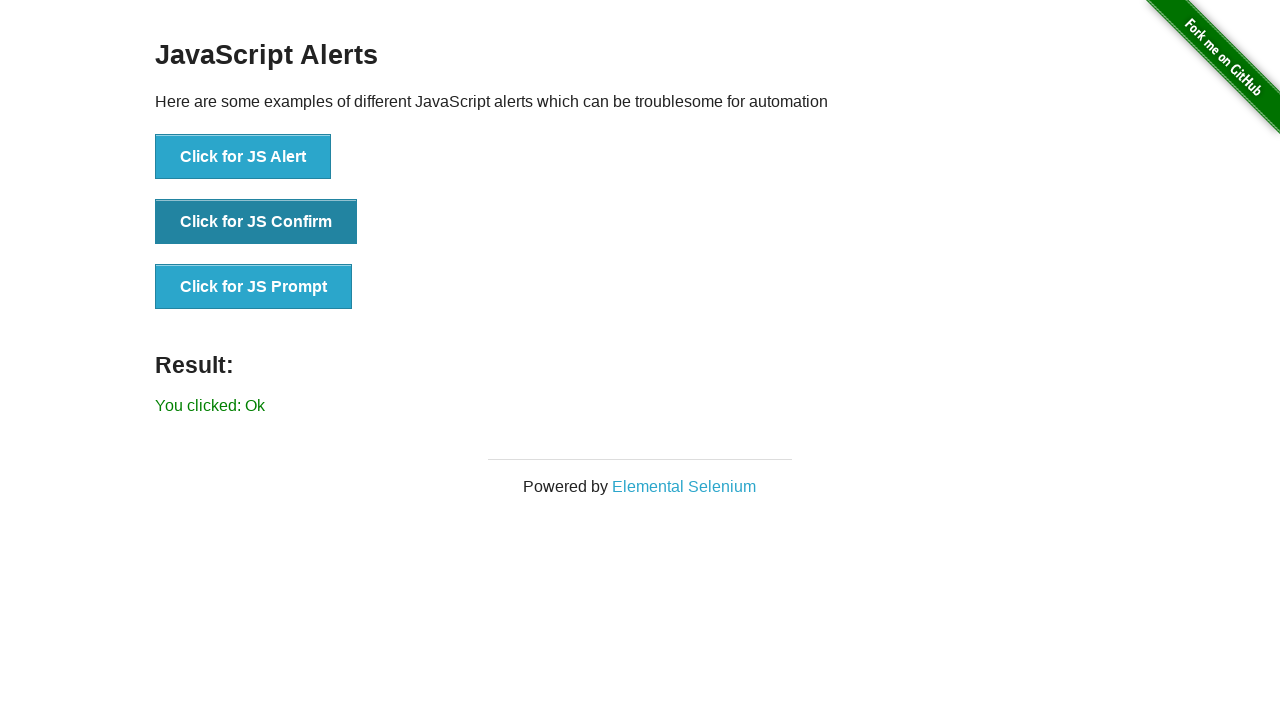

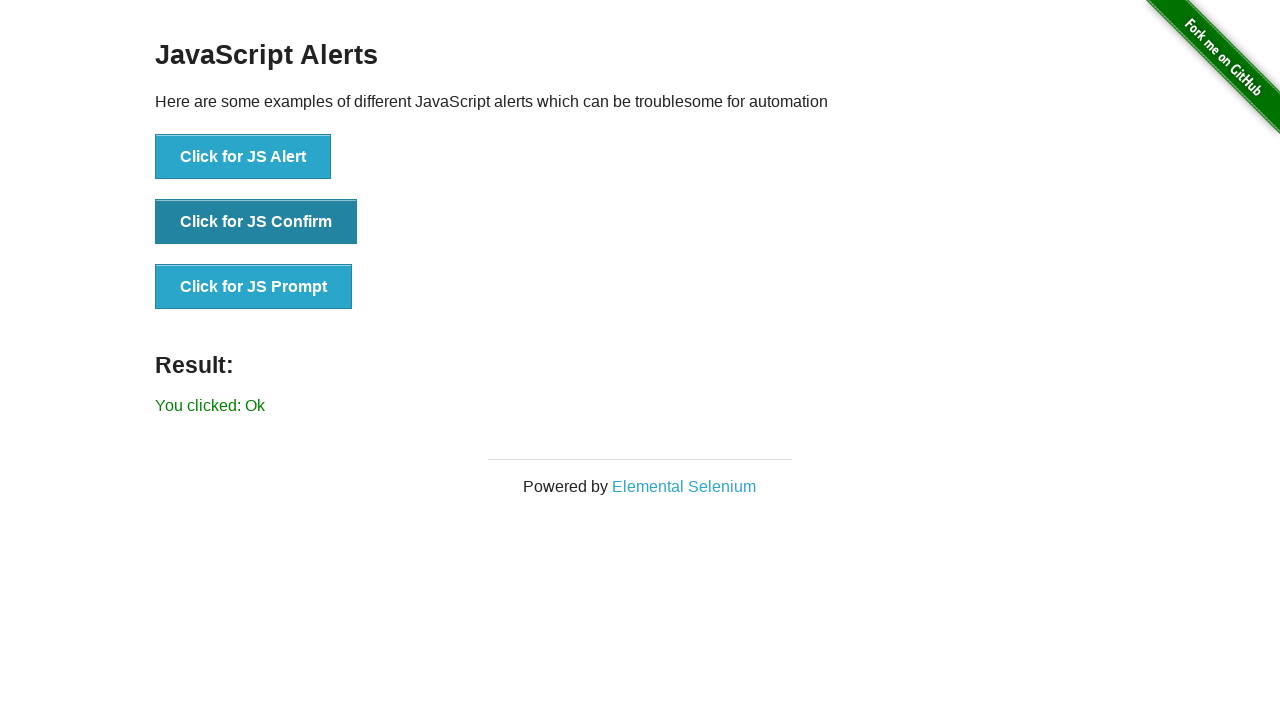